Tests that edits are cancelled when pressing Escape key.

Starting URL: https://demo.playwright.dev/todomvc

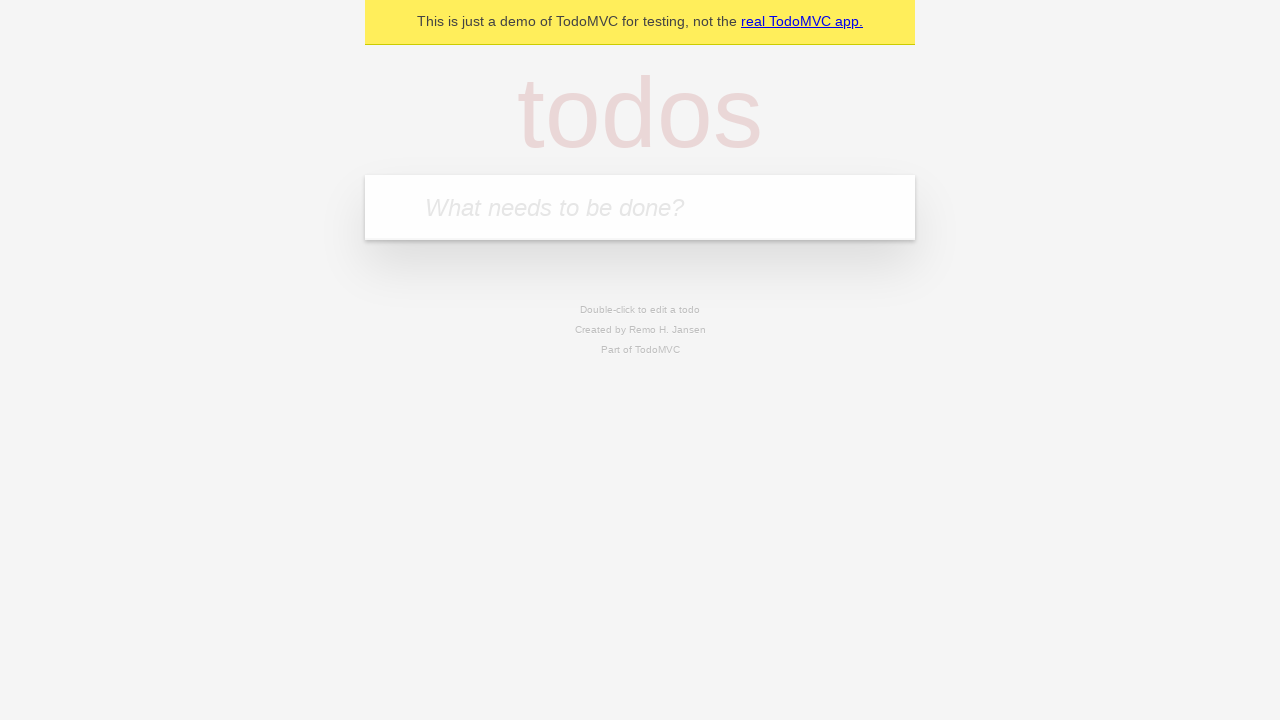

Filled todo input with 'buy some cheese' on internal:attr=[placeholder="What needs to be done?"i]
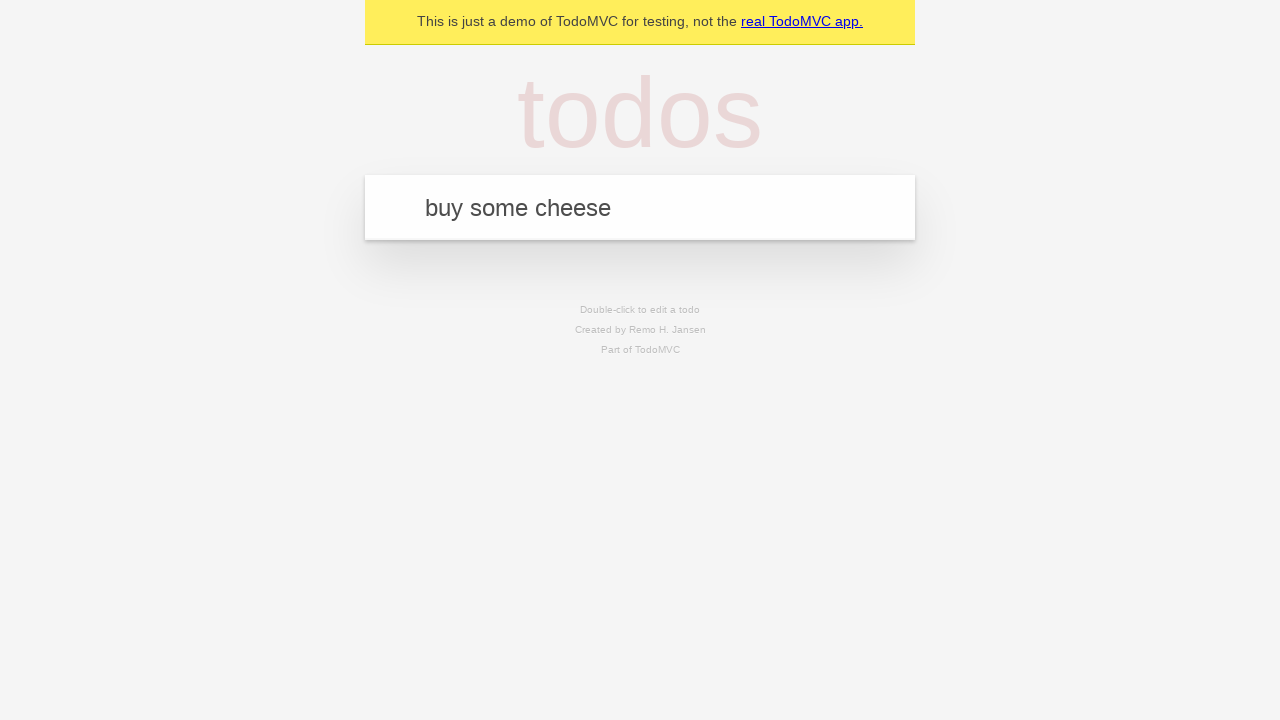

Pressed Enter to add first todo on internal:attr=[placeholder="What needs to be done?"i]
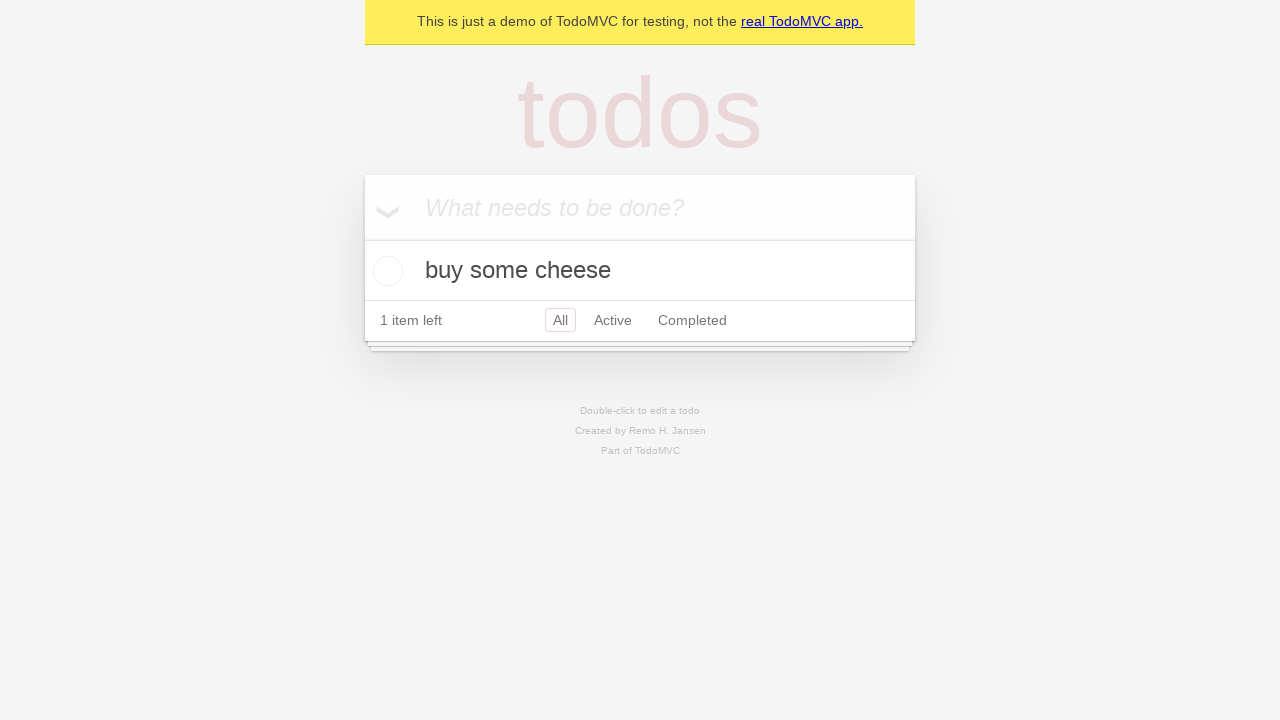

Filled todo input with 'feed the cat' on internal:attr=[placeholder="What needs to be done?"i]
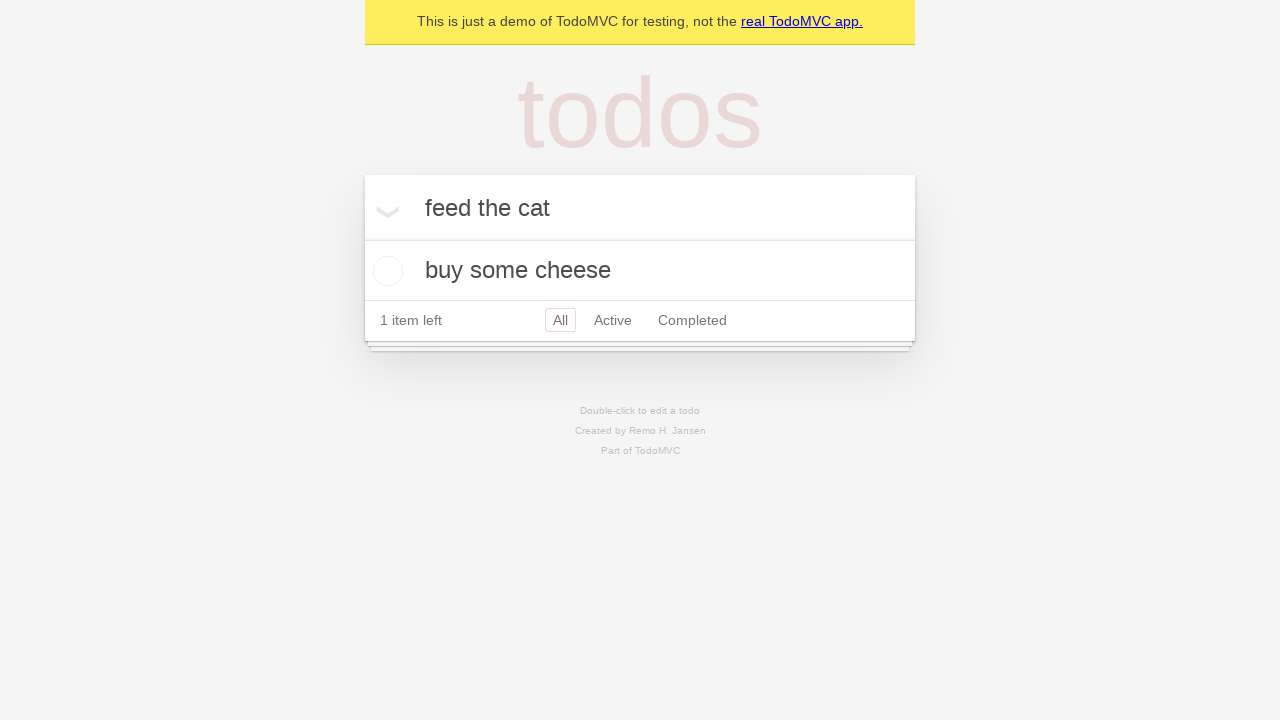

Pressed Enter to add second todo on internal:attr=[placeholder="What needs to be done?"i]
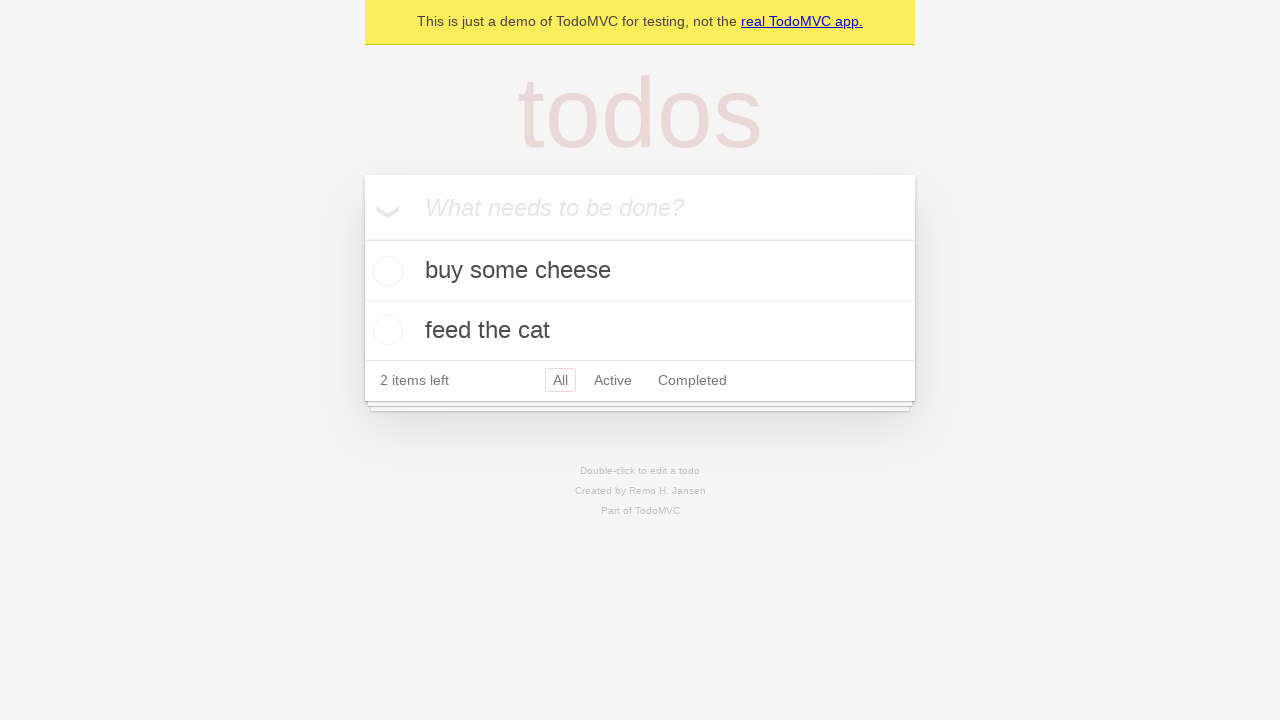

Filled todo input with 'book a doctors appointment' on internal:attr=[placeholder="What needs to be done?"i]
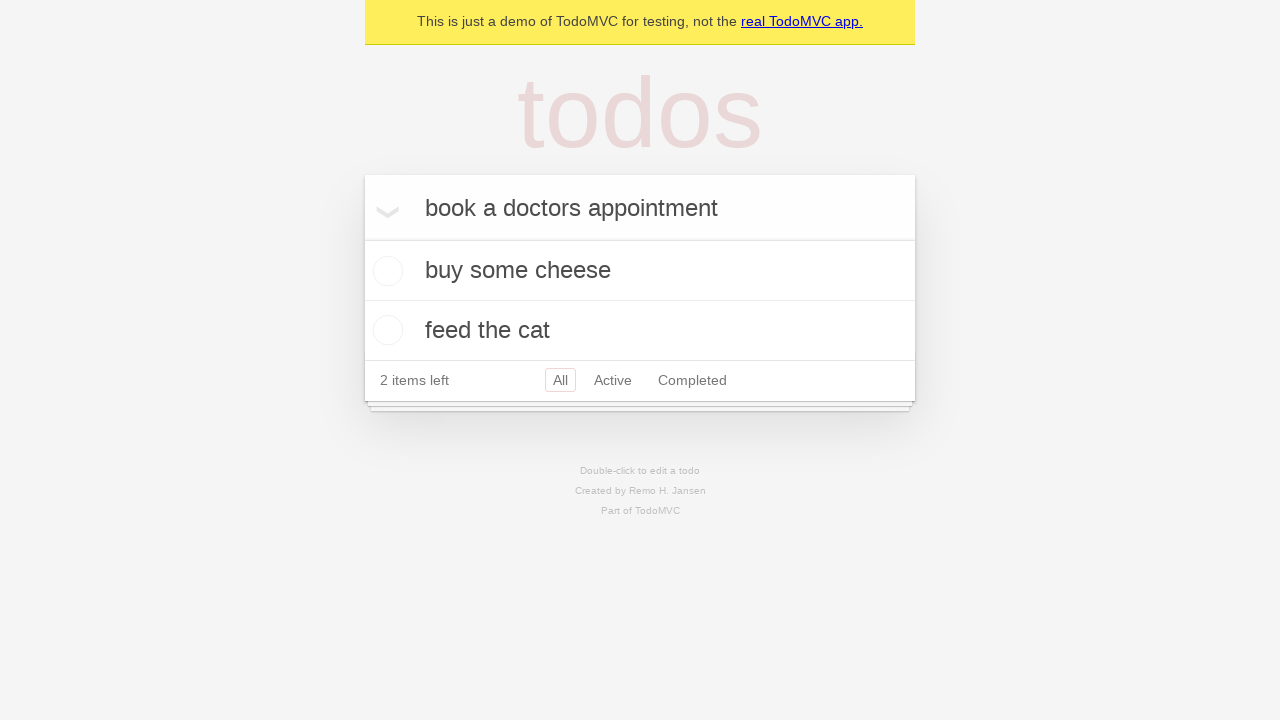

Pressed Enter to add third todo on internal:attr=[placeholder="What needs to be done?"i]
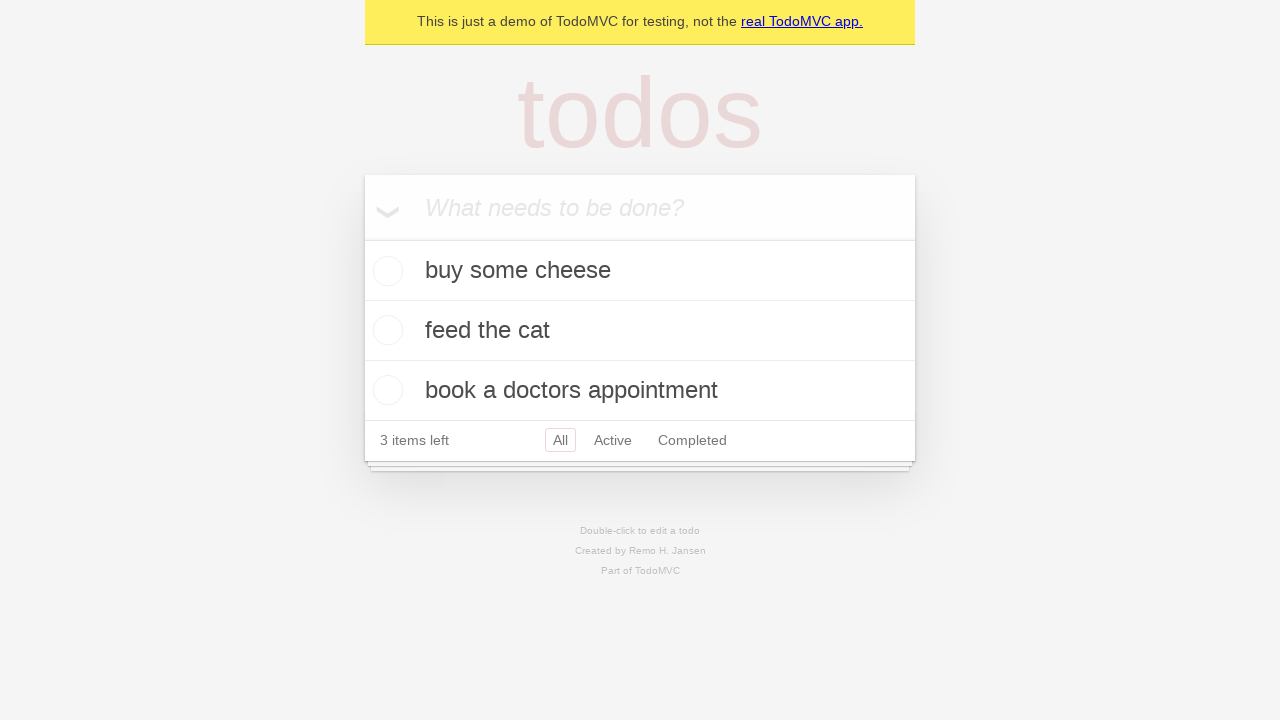

Double-clicked second todo item to enter edit mode at (640, 331) on internal:testid=[data-testid="todo-item"s] >> nth=1
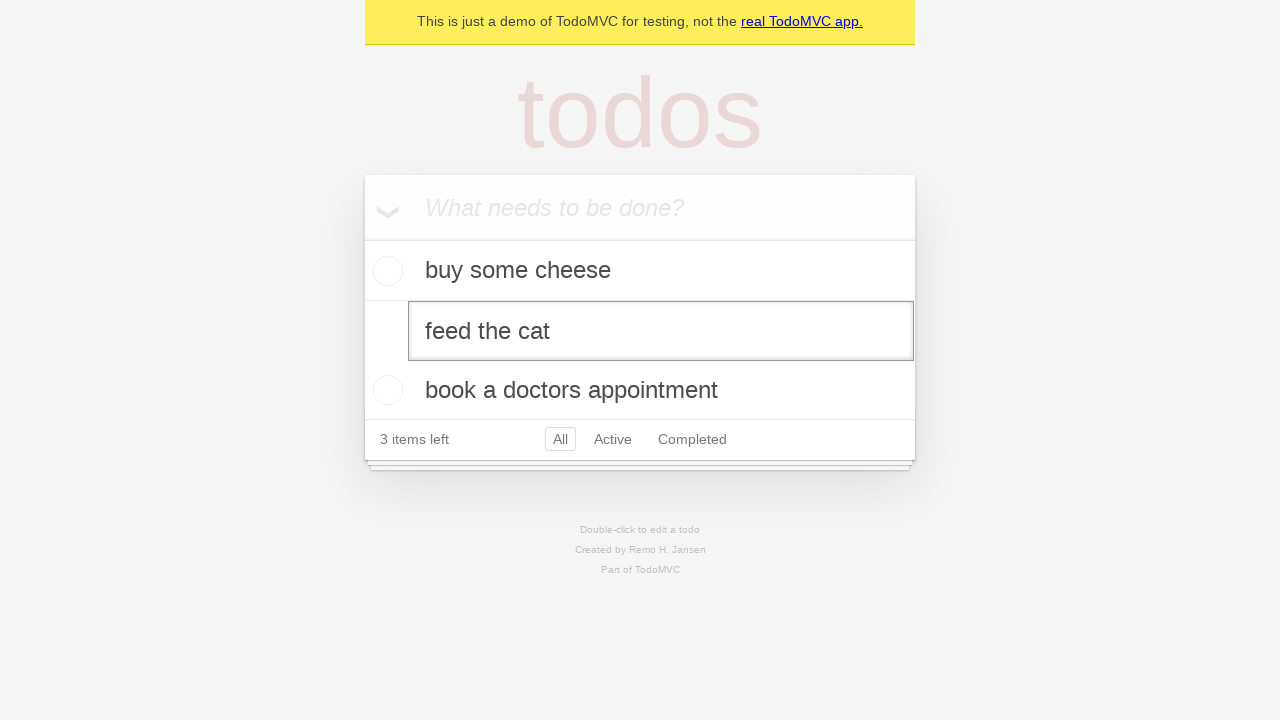

Filled edit field with 'buy some sausages' on internal:testid=[data-testid="todo-item"s] >> nth=1 >> internal:role=textbox[nam
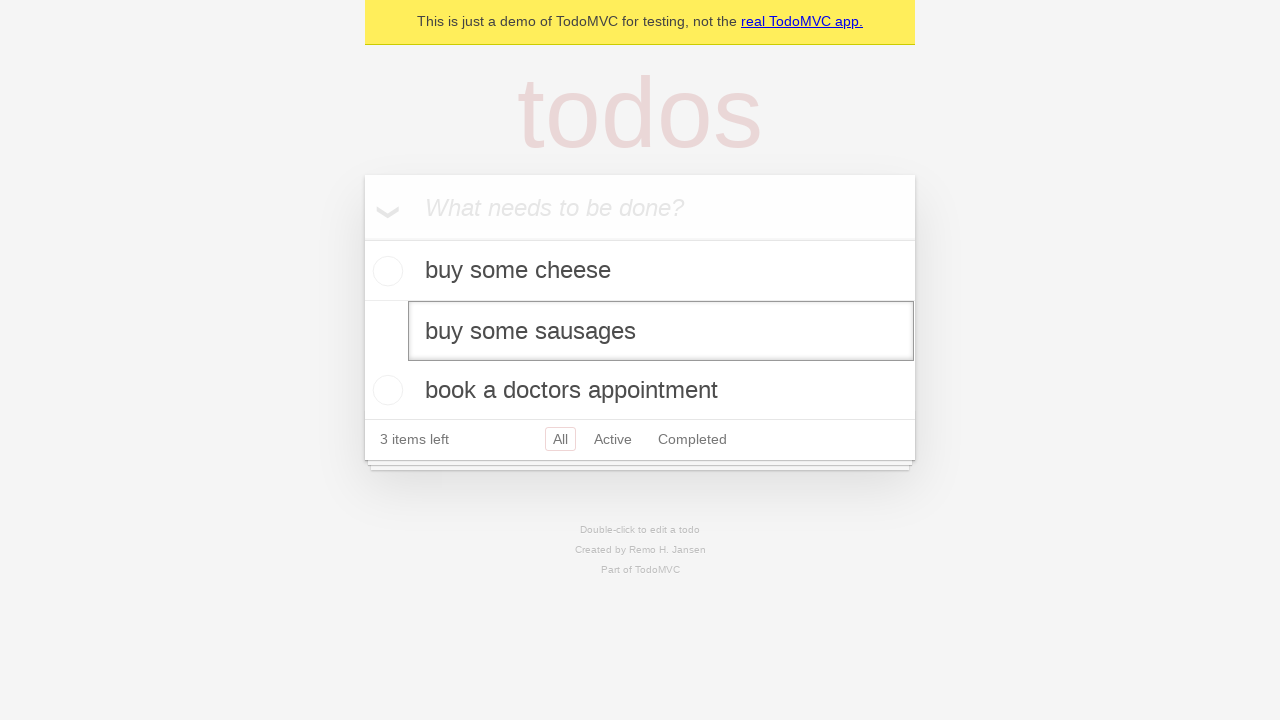

Pressed Escape to cancel edits on internal:testid=[data-testid="todo-item"s] >> nth=1 >> internal:role=textbox[nam
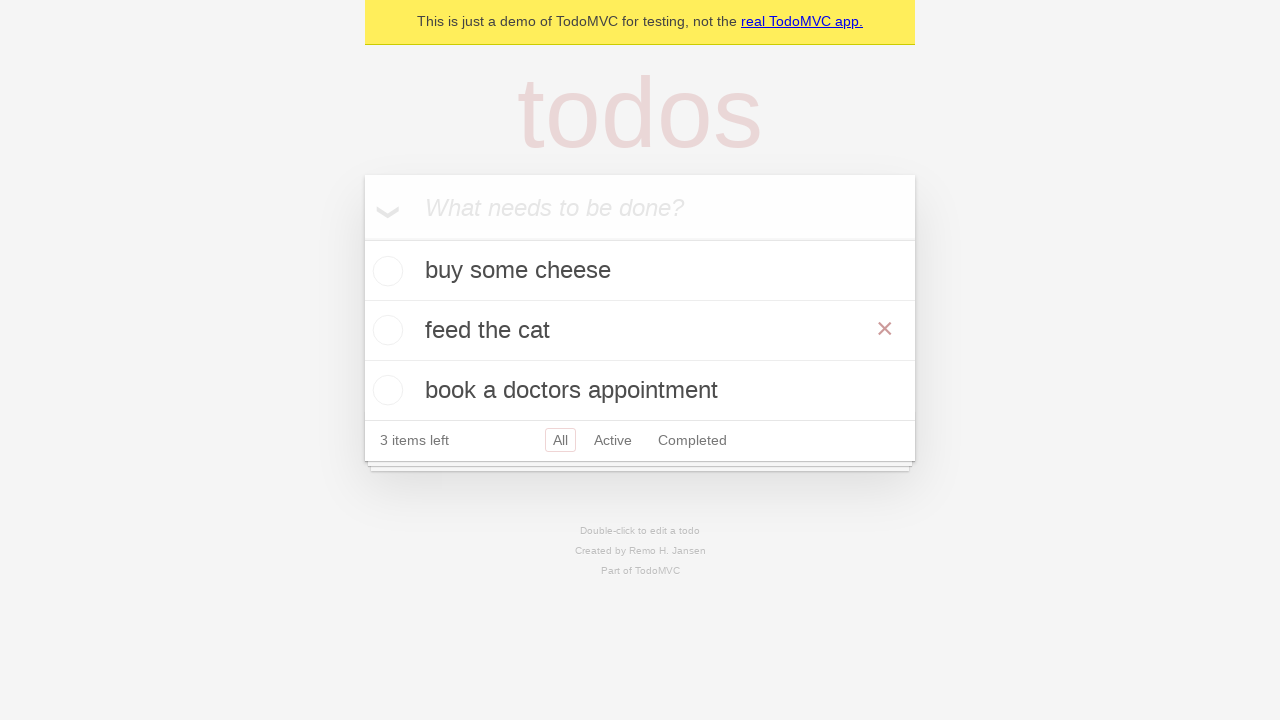

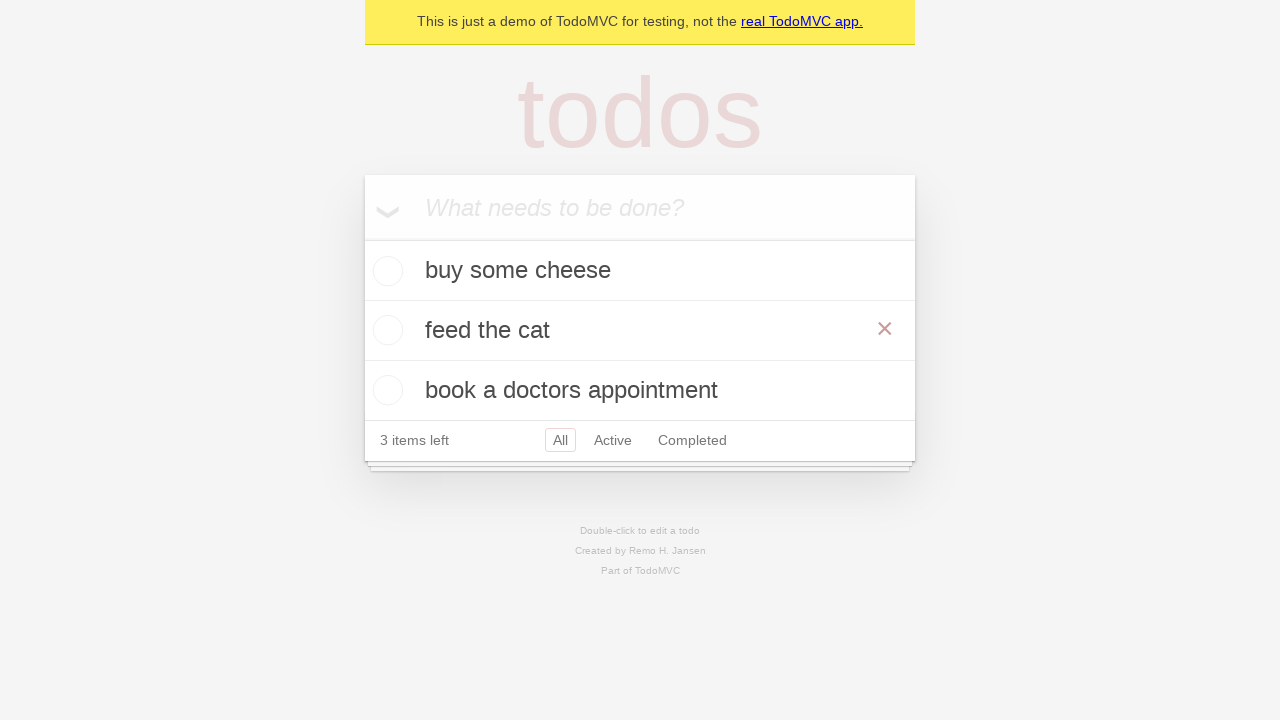